Tests radio button field by clicking the second radio option

Starting URL: https://www.selenium.dev/selenium/web/web-form.html

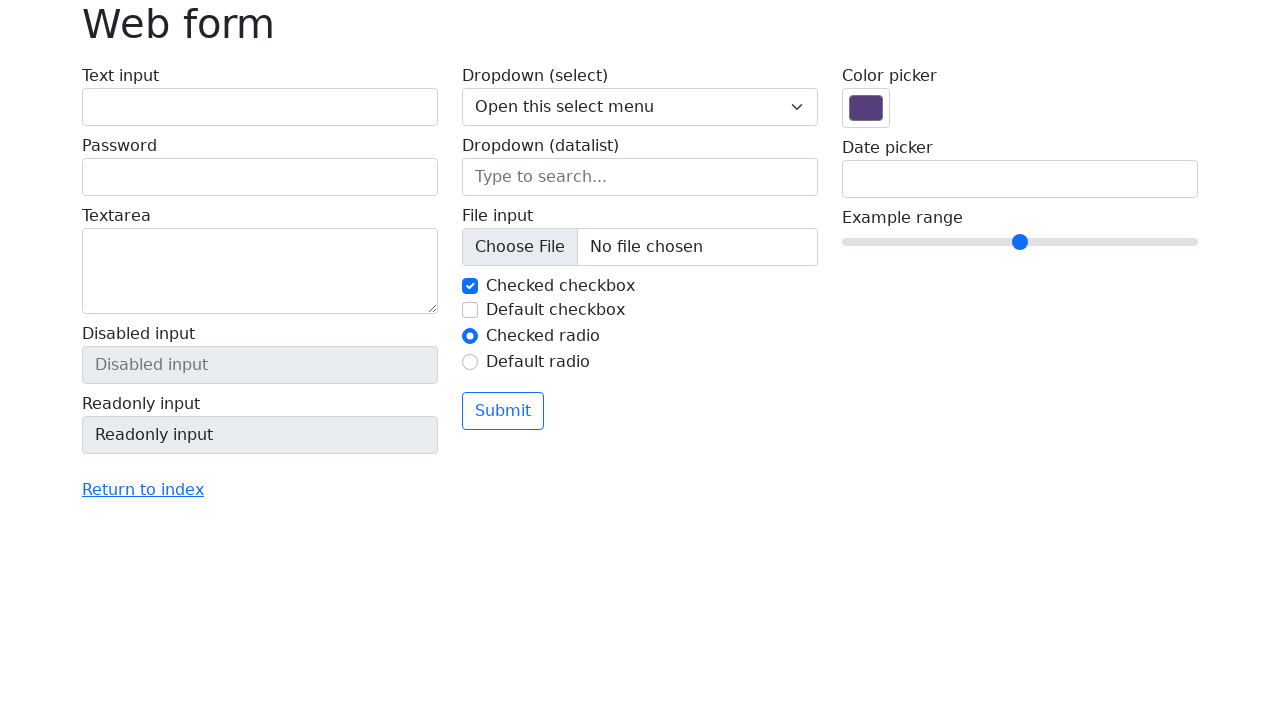

Navigated to web form page
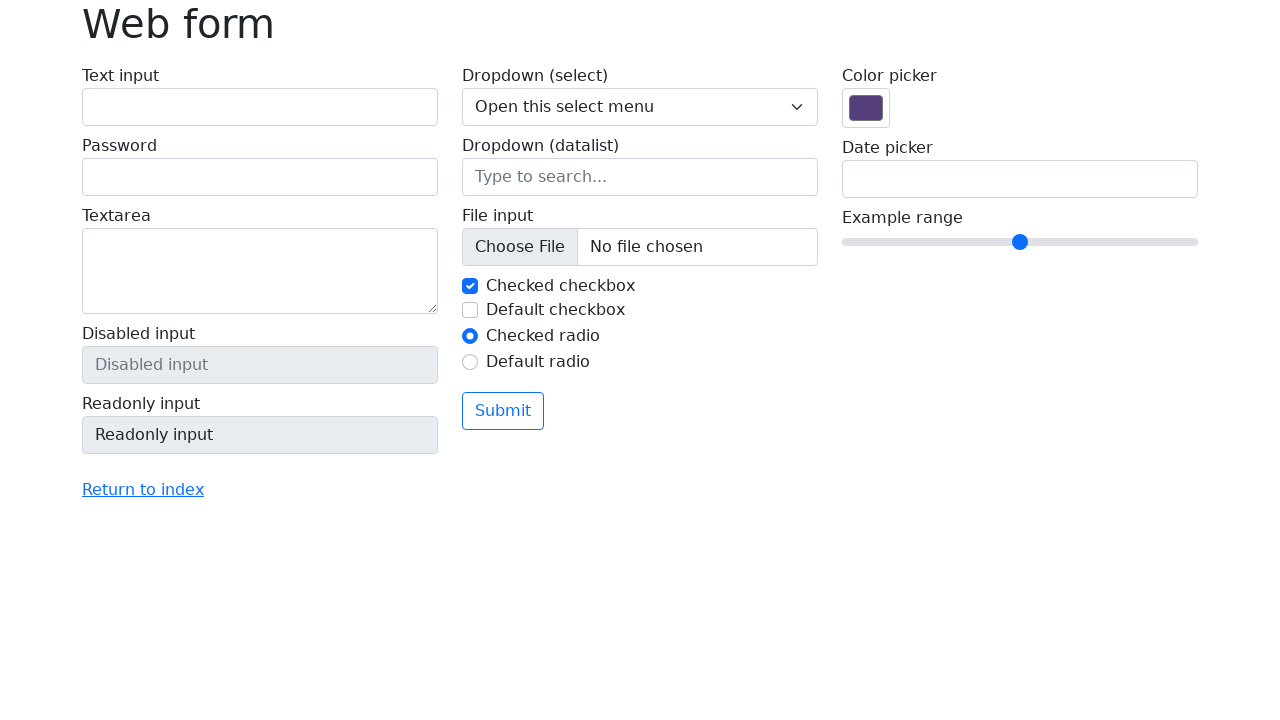

Clicked the second radio button option at (470, 362) on #my-radio-2
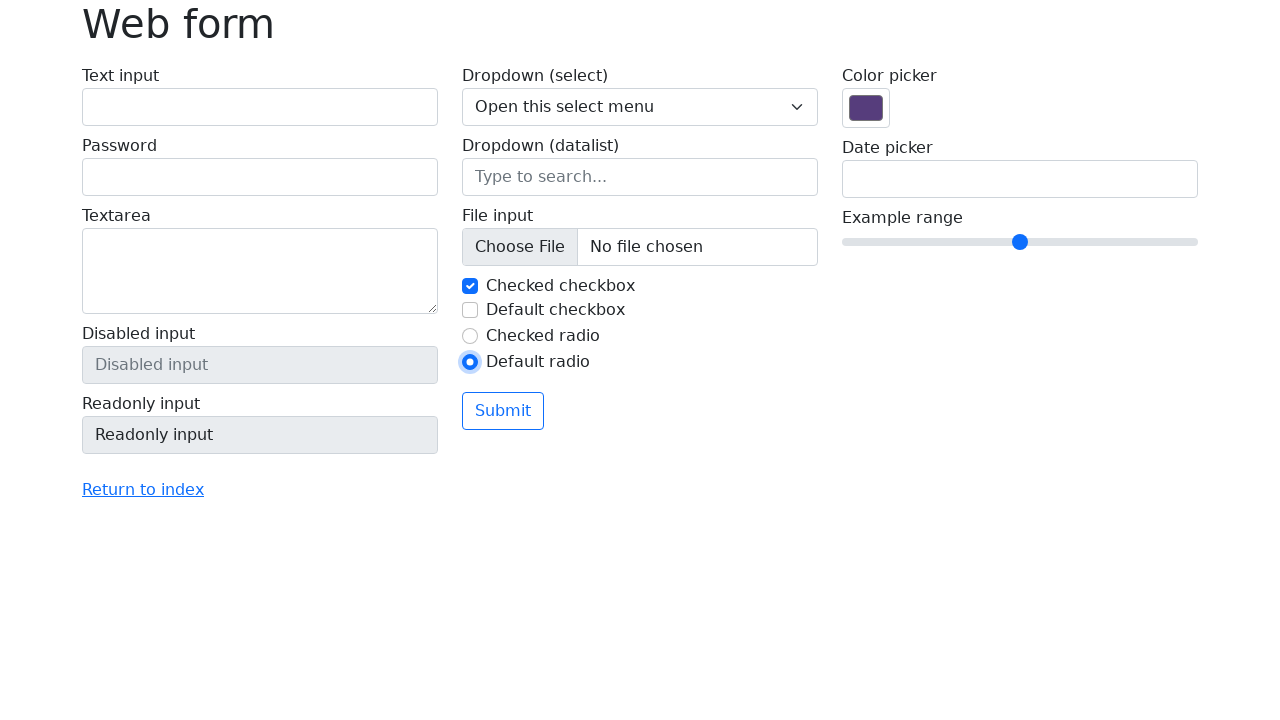

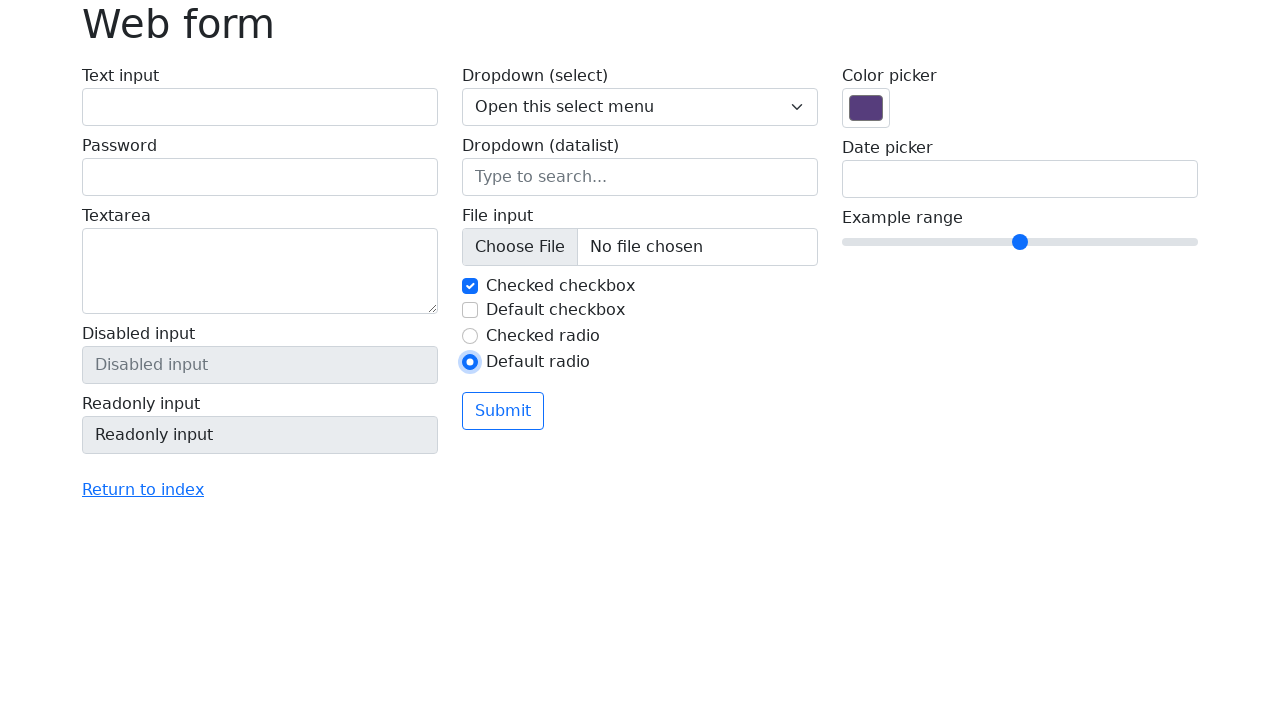